Tests clicking a button that becomes covered by a hidden layer after first click

Starting URL: http://uitestingplayground.com/

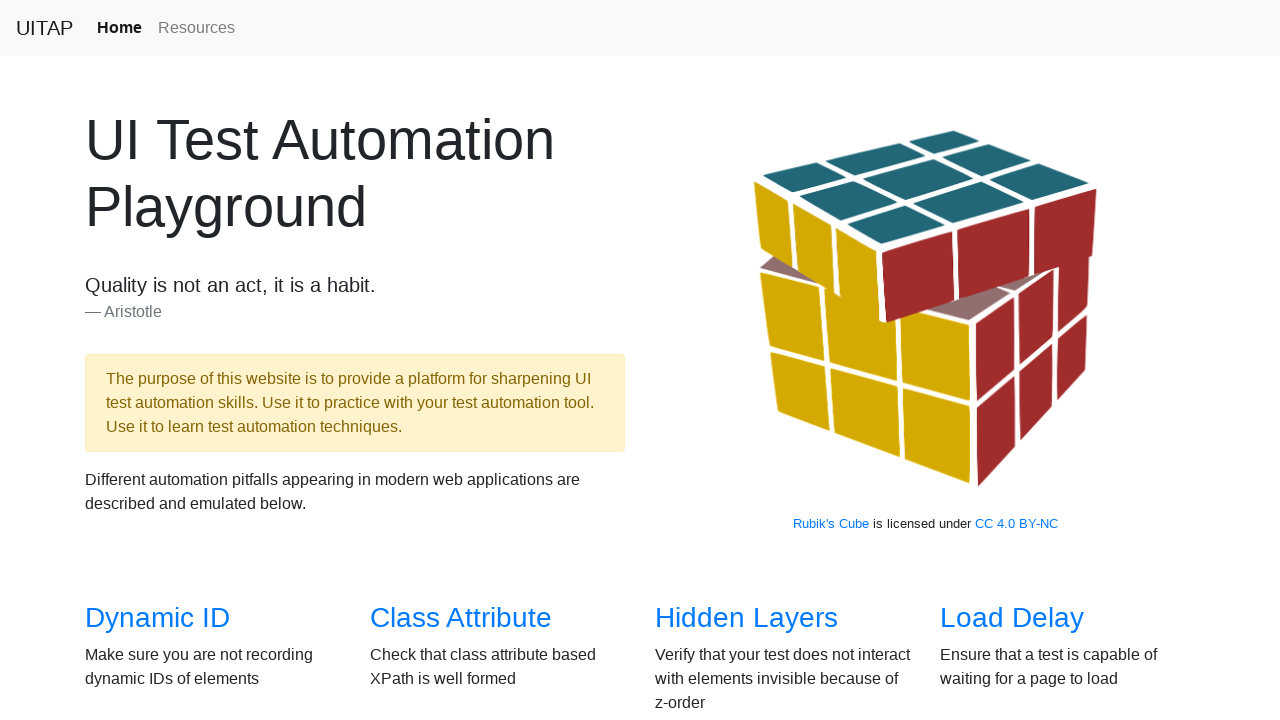

Clicked 'Hidden Layers' link to navigate to test page at (746, 618) on internal:role=link[name="Hidden Layers"i]
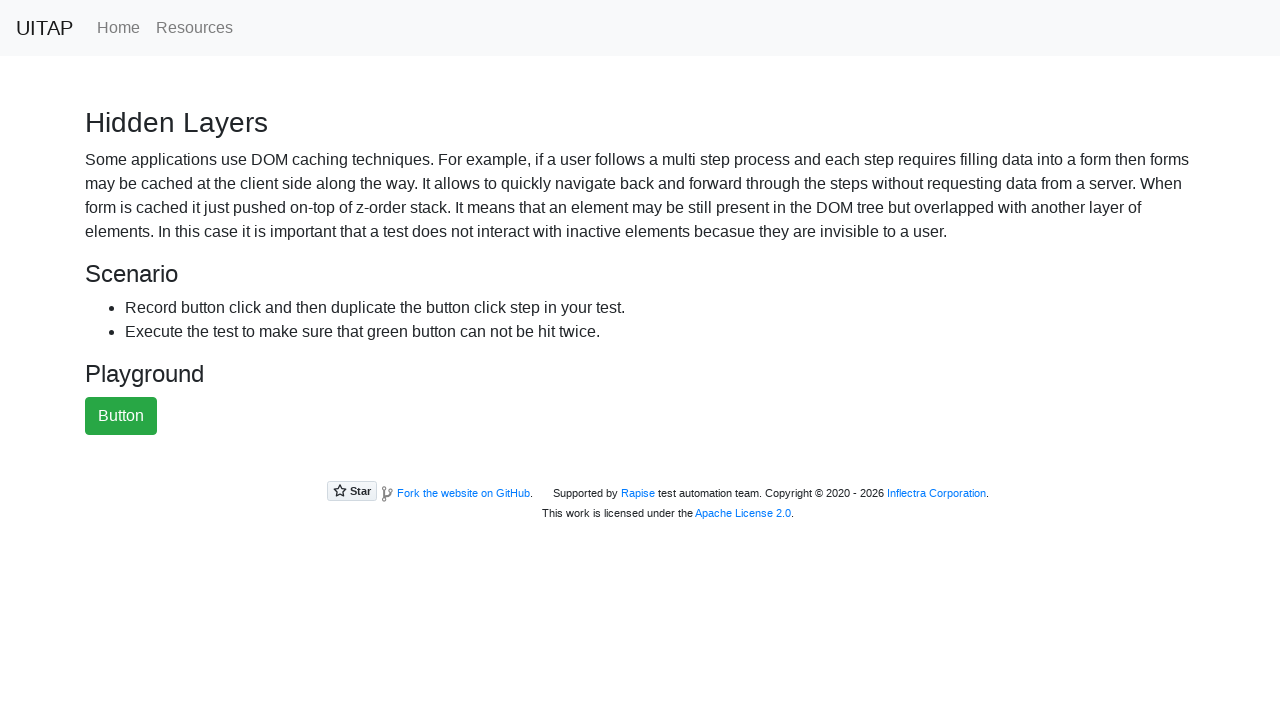

Clicked green success button at (121, 416) on button.btn-success
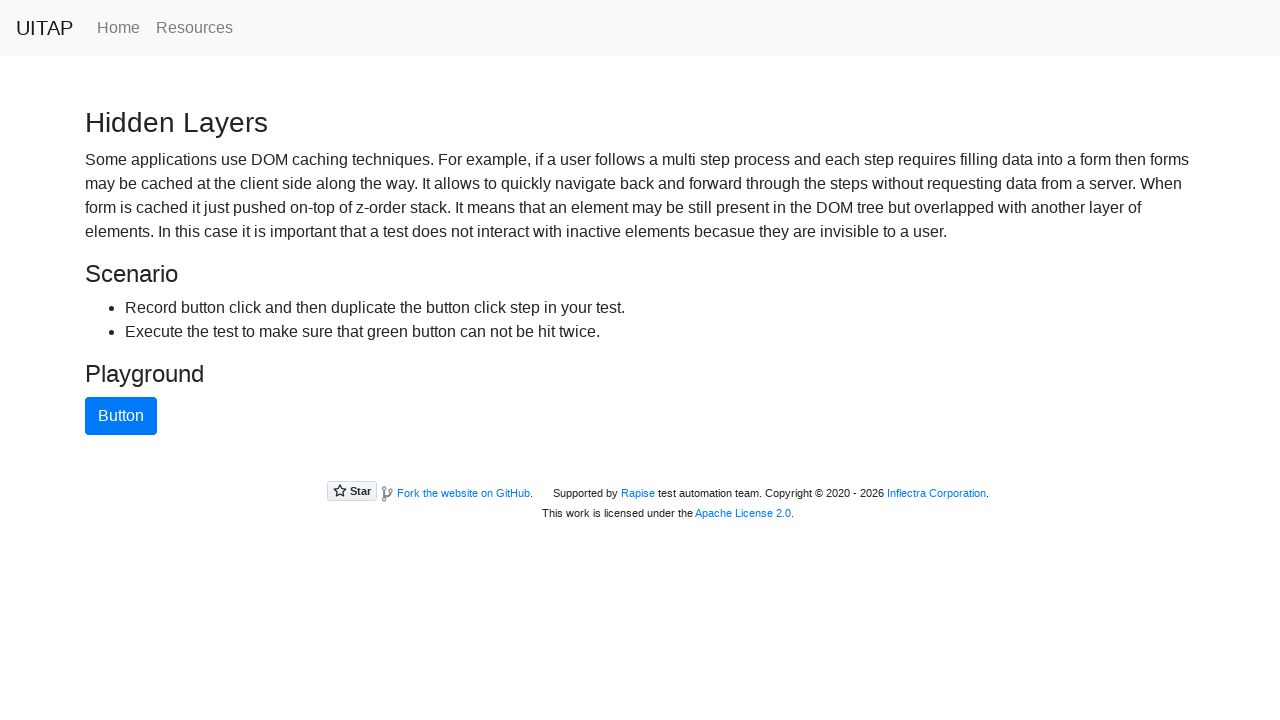

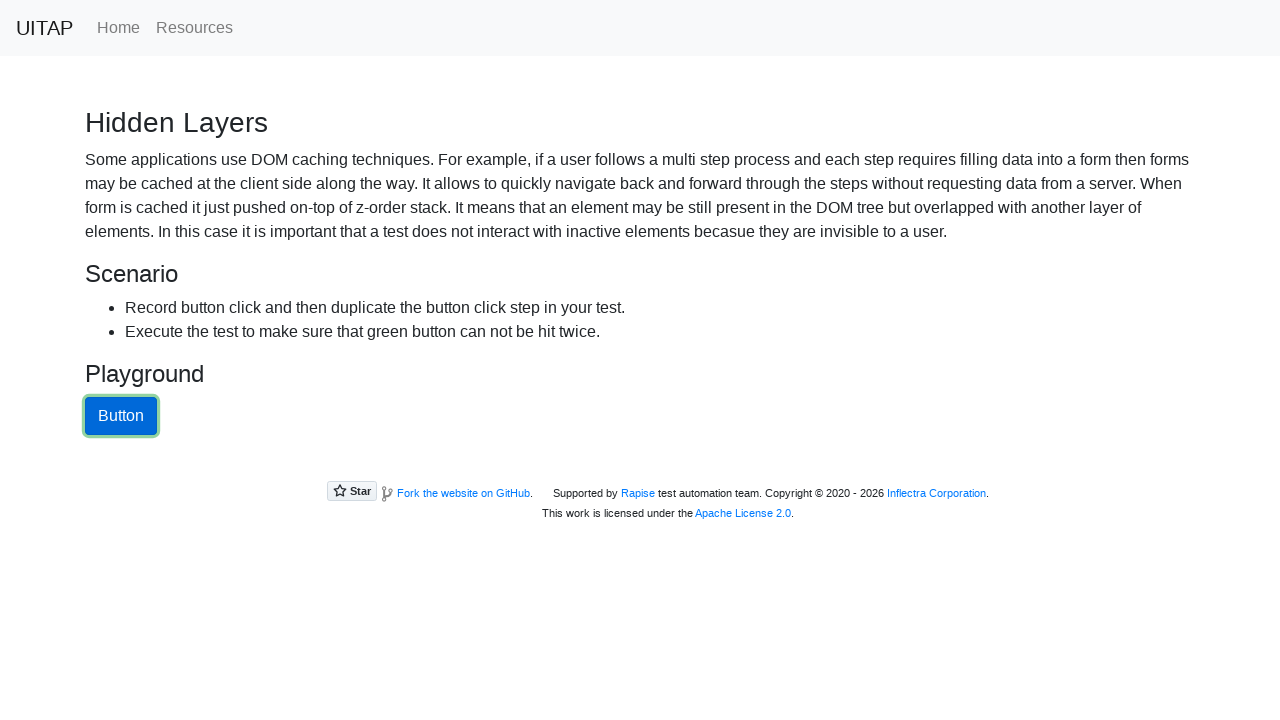